Tests GitHub's advanced search form by filling in search term, repository owner, date filter, and language selector, then submitting the form and waiting for results to load.

Starting URL: https://github.com/search/advanced

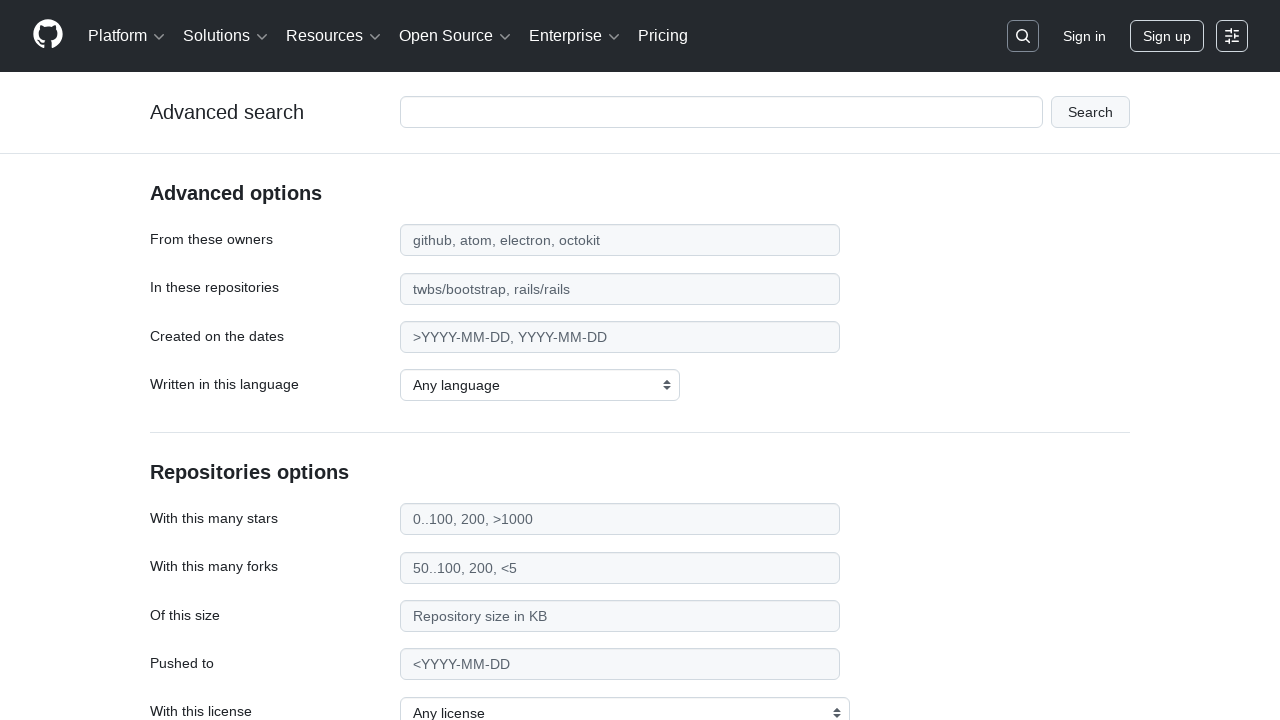

Filled search term field with 'apify-js' on #adv_code_search input.js-advanced-search-input
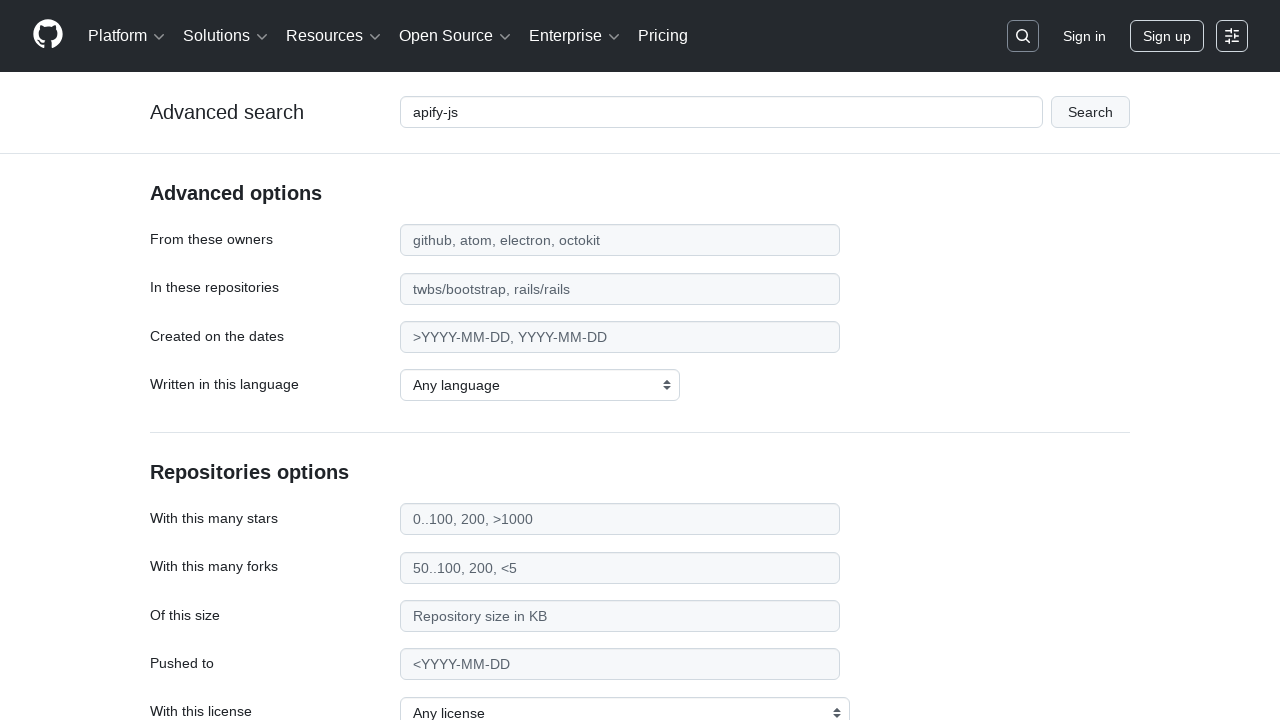

Filled repository owner field with 'apify' on #search_from
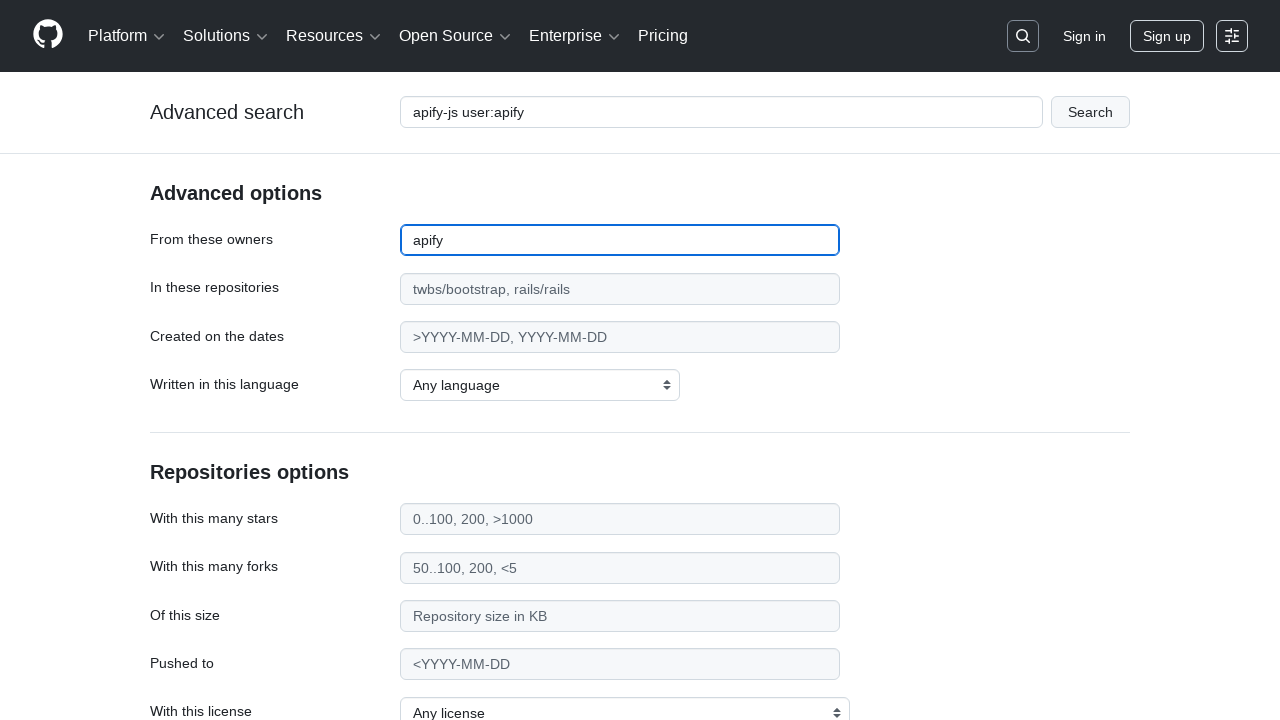

Filled date filter field with '>2015' on #search_date
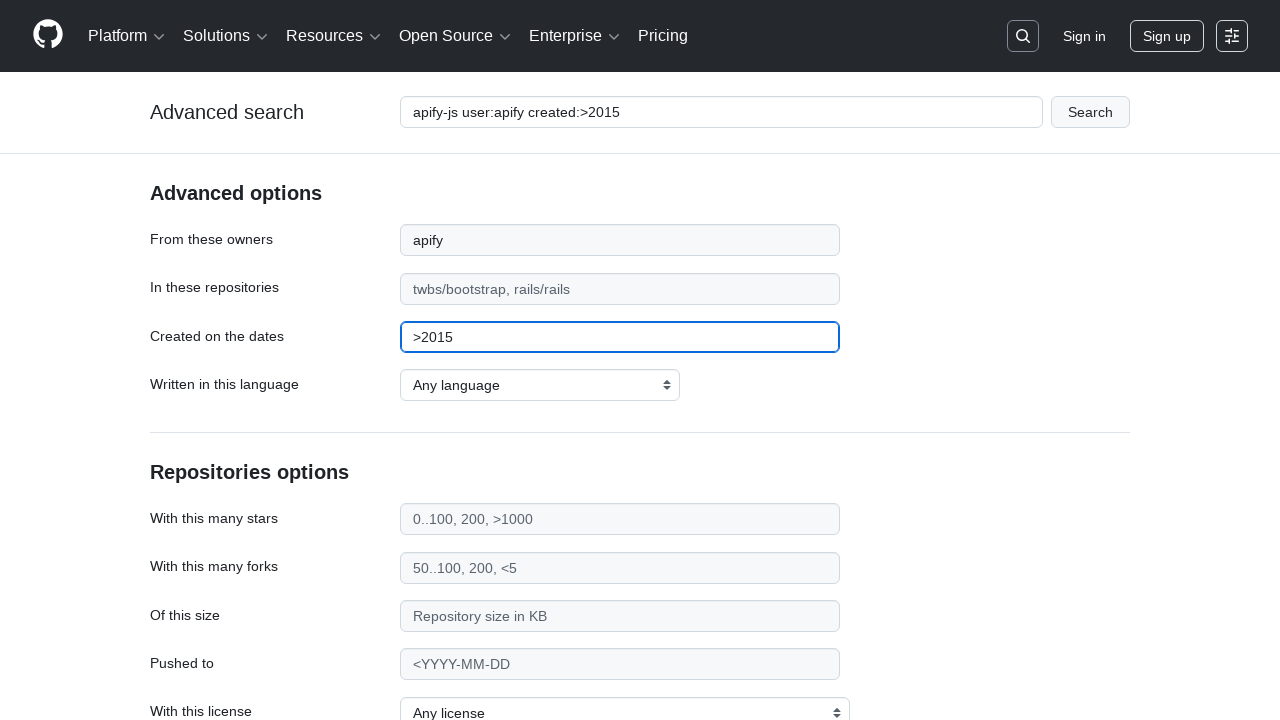

Selected JavaScript as the programming language on select#search_language
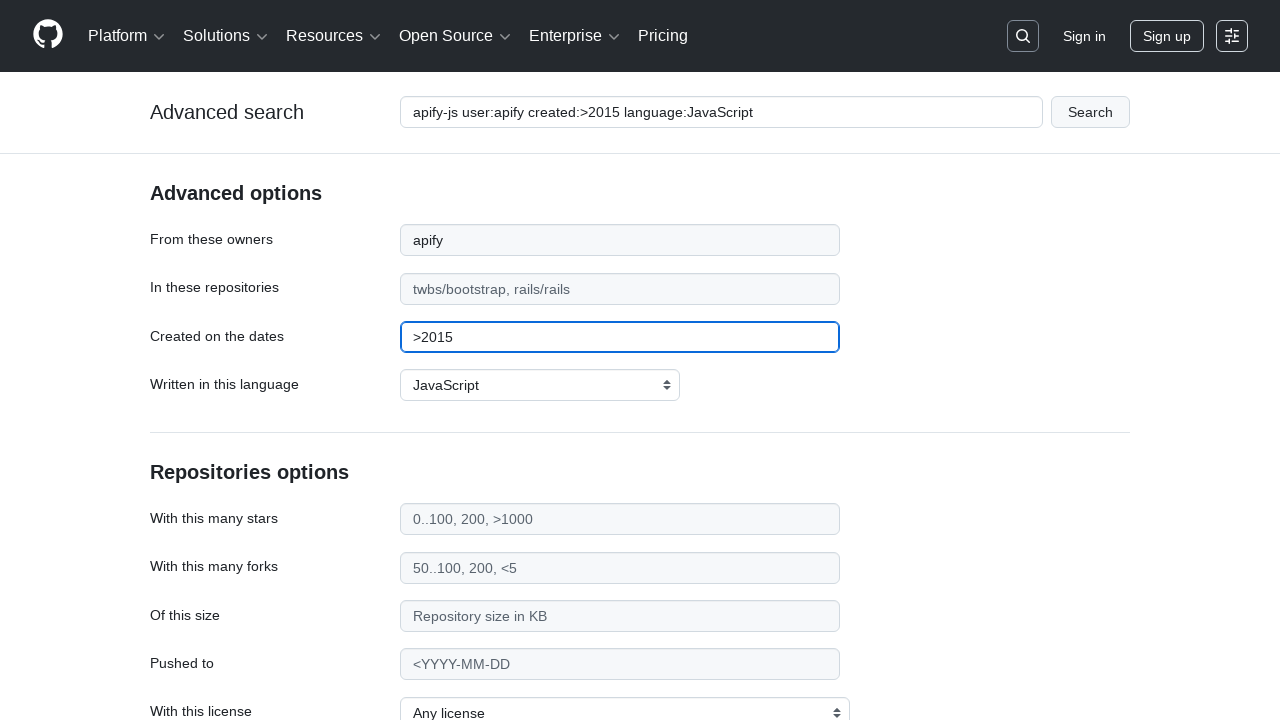

Clicked submit button to search GitHub advanced search at (1090, 112) on #adv_code_search button[type="submit"]
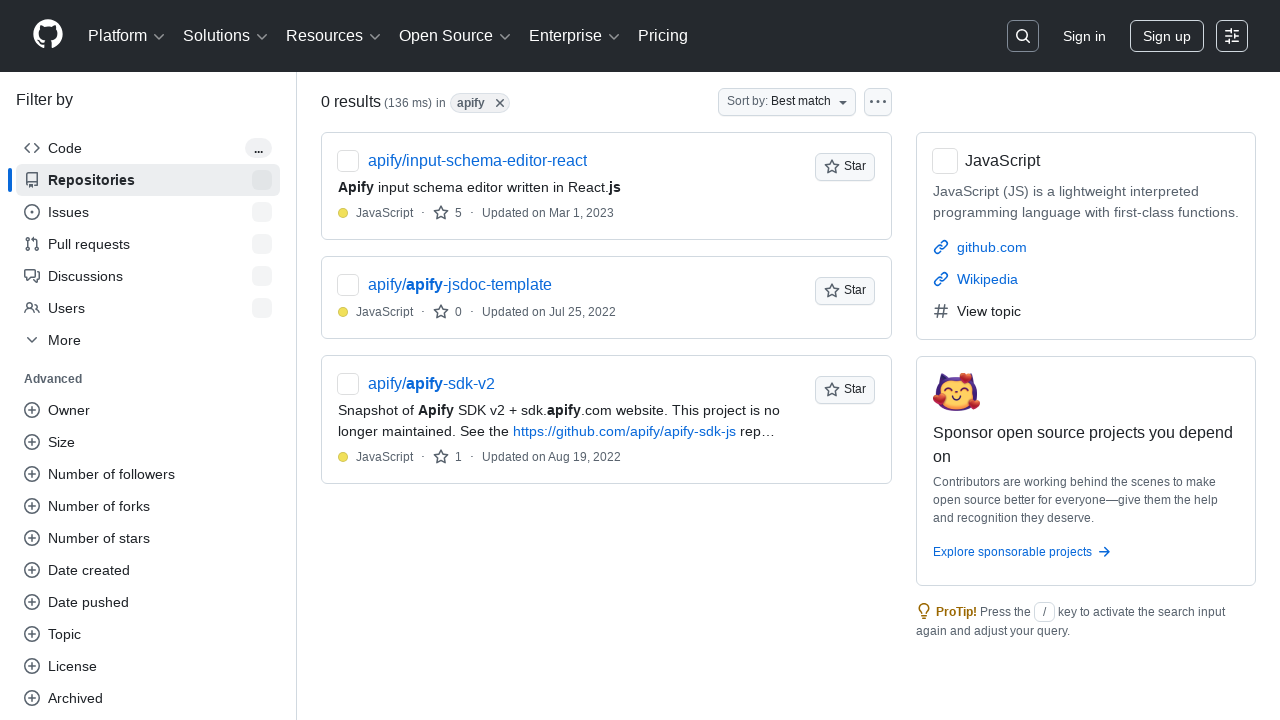

Search results loaded successfully
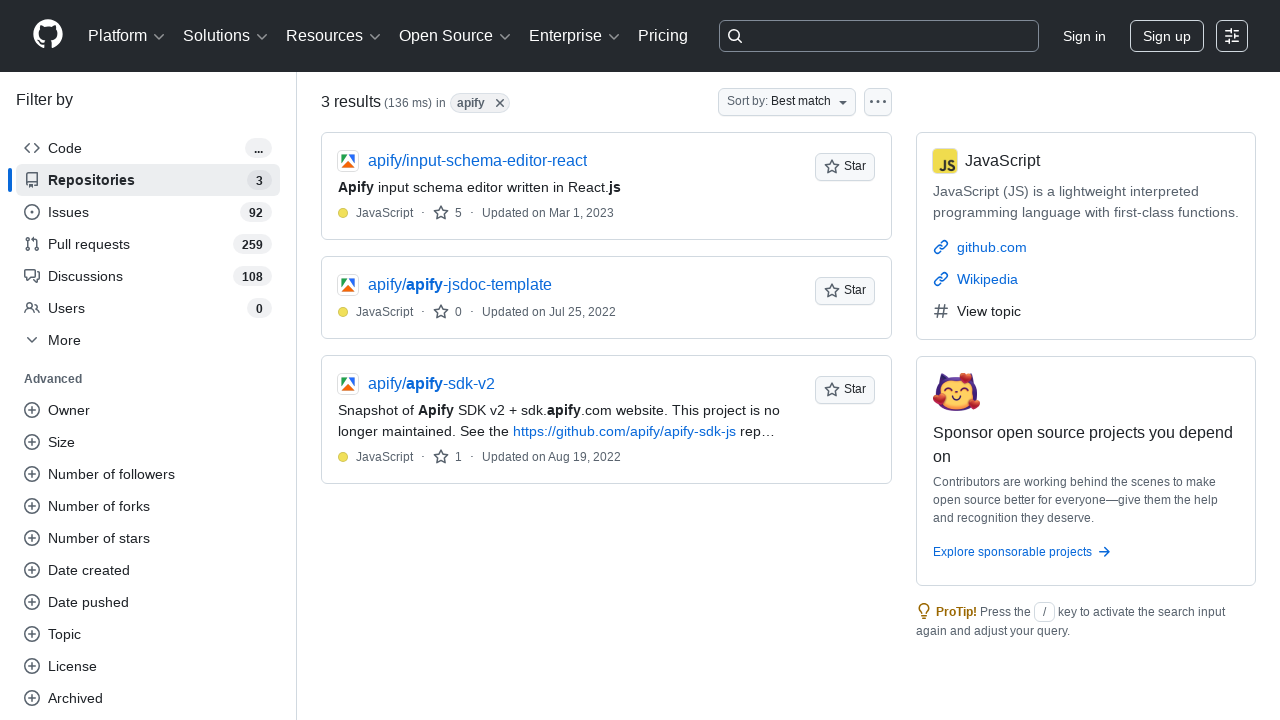

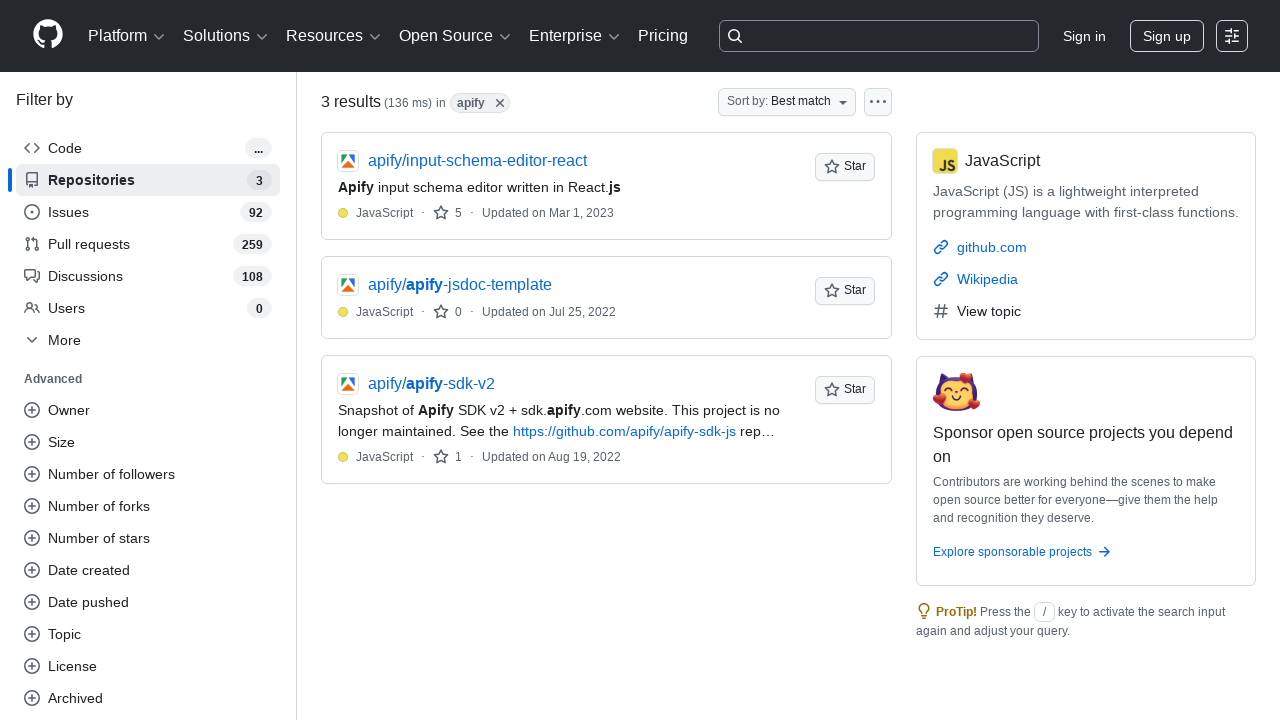